Tests navigation to hockey teams page and pagination through multiple pages, verifying data is displayed correctly

Starting URL: https://www.scrapethissite.com/pages/

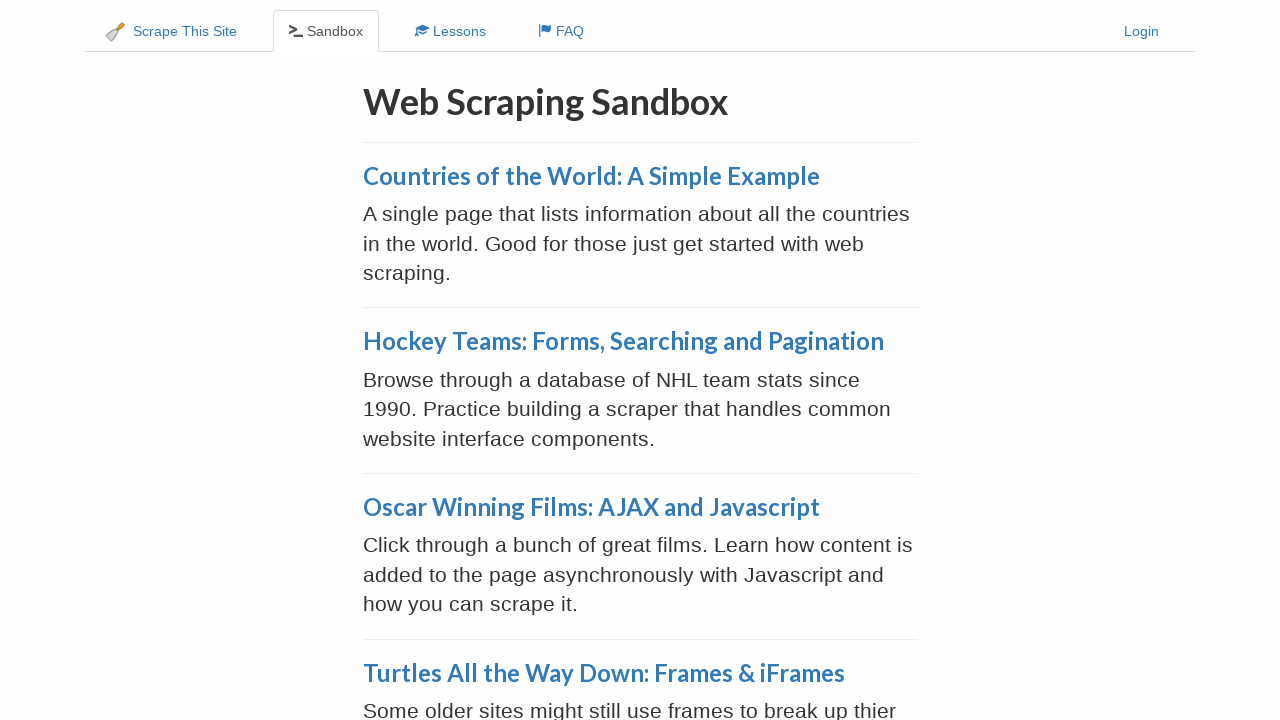

Clicked on 'Forms, Searching and Pagination' link to navigate to hockey teams page at (623, 341) on text=Forms, Searching and Pagination
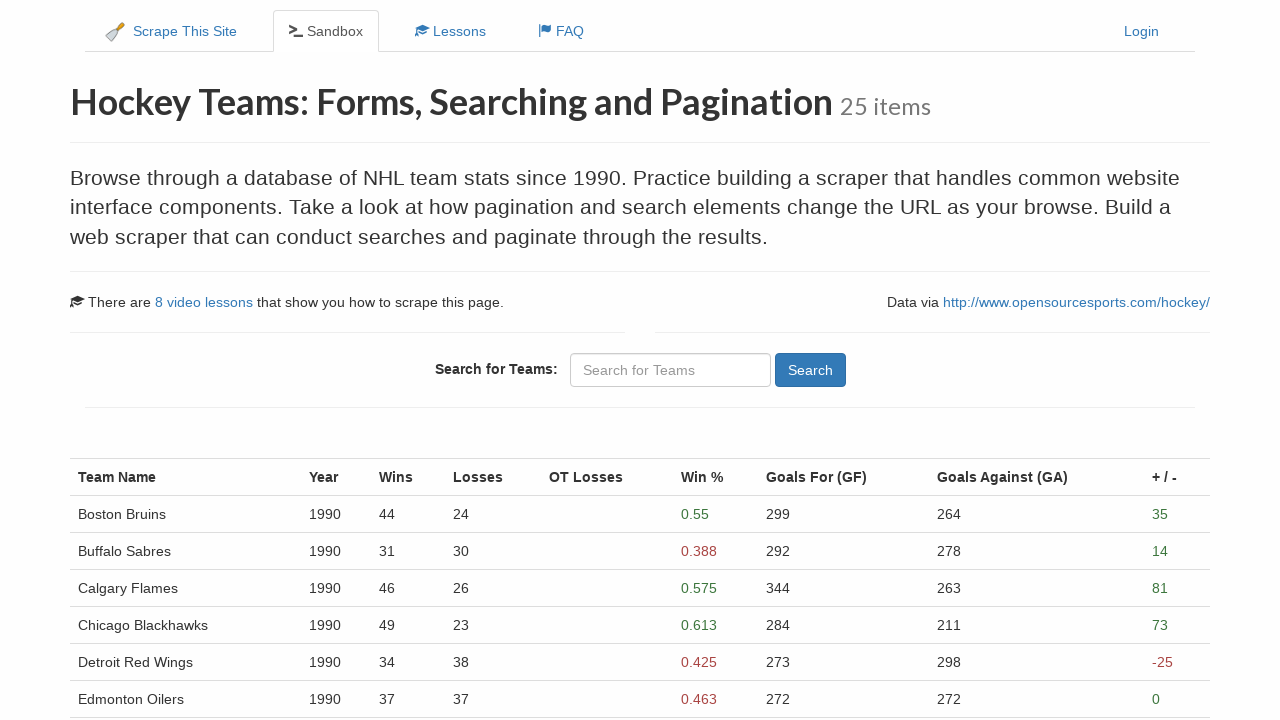

Hockey teams page loaded with team data visible
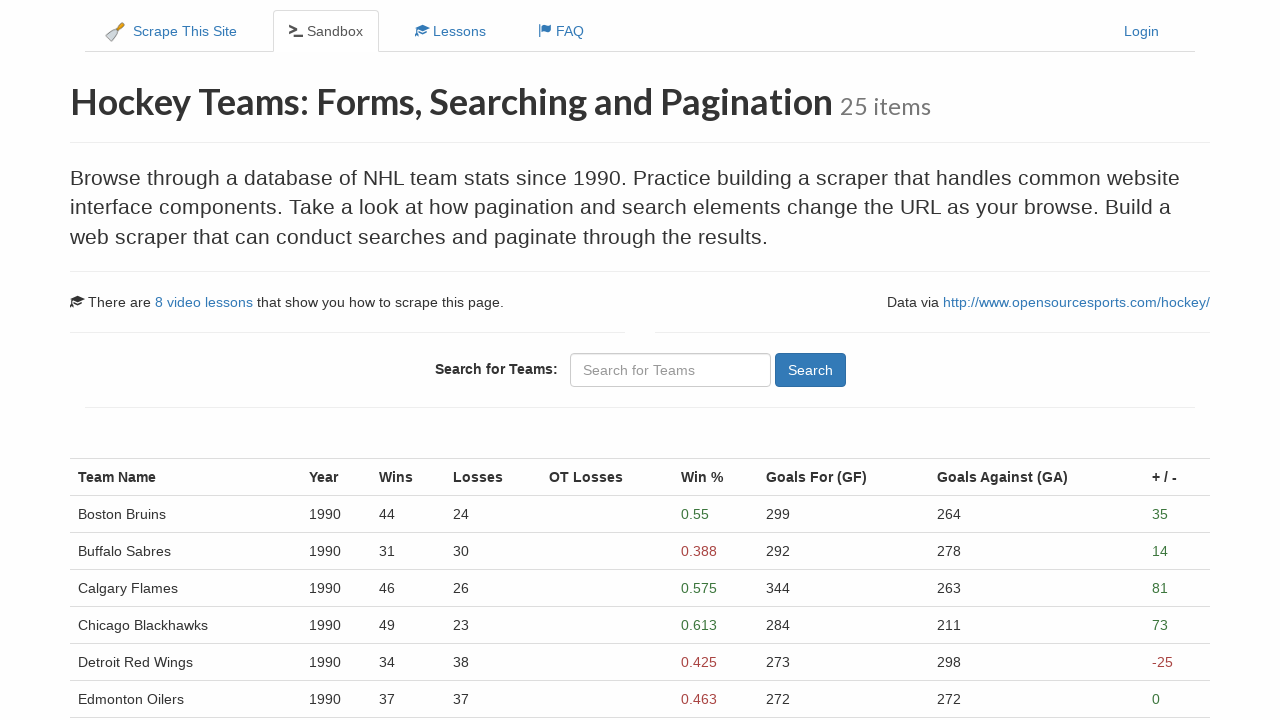

Clicked on first page link in pagination at (102, 514) on (//ul[contains(@class, 'pagination')]//li//a)[1]
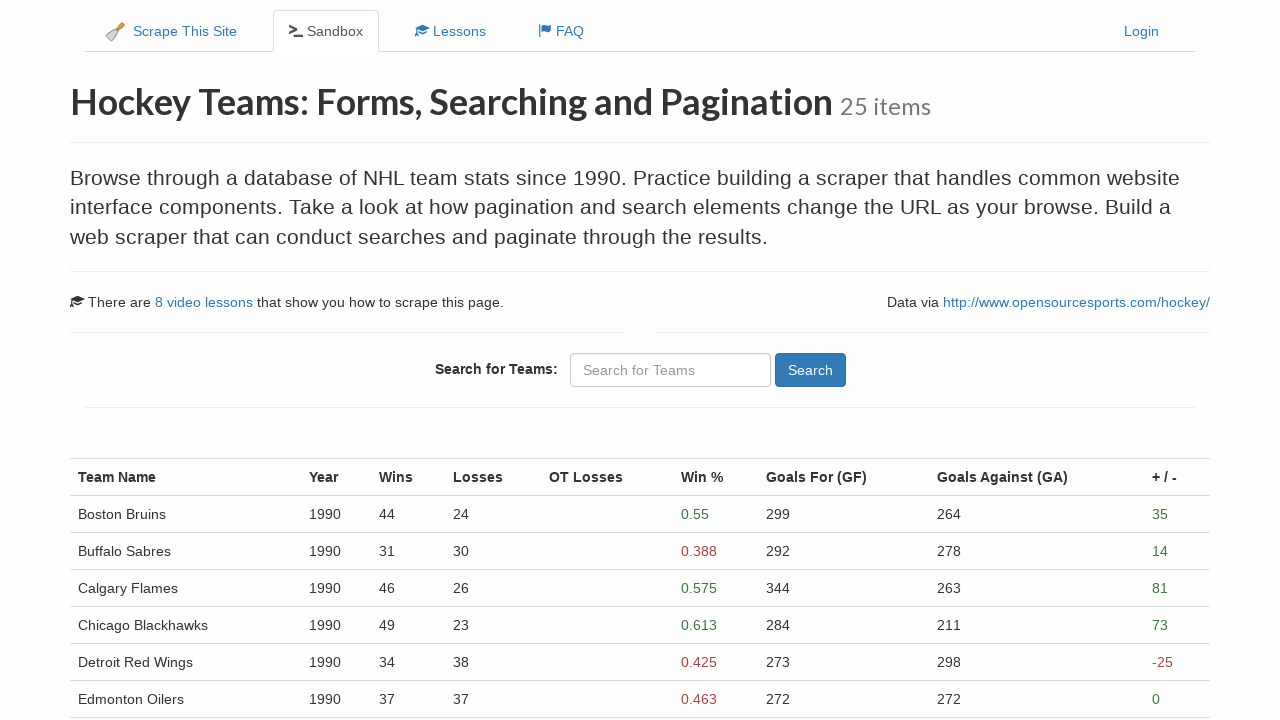

Team data loaded on page 2
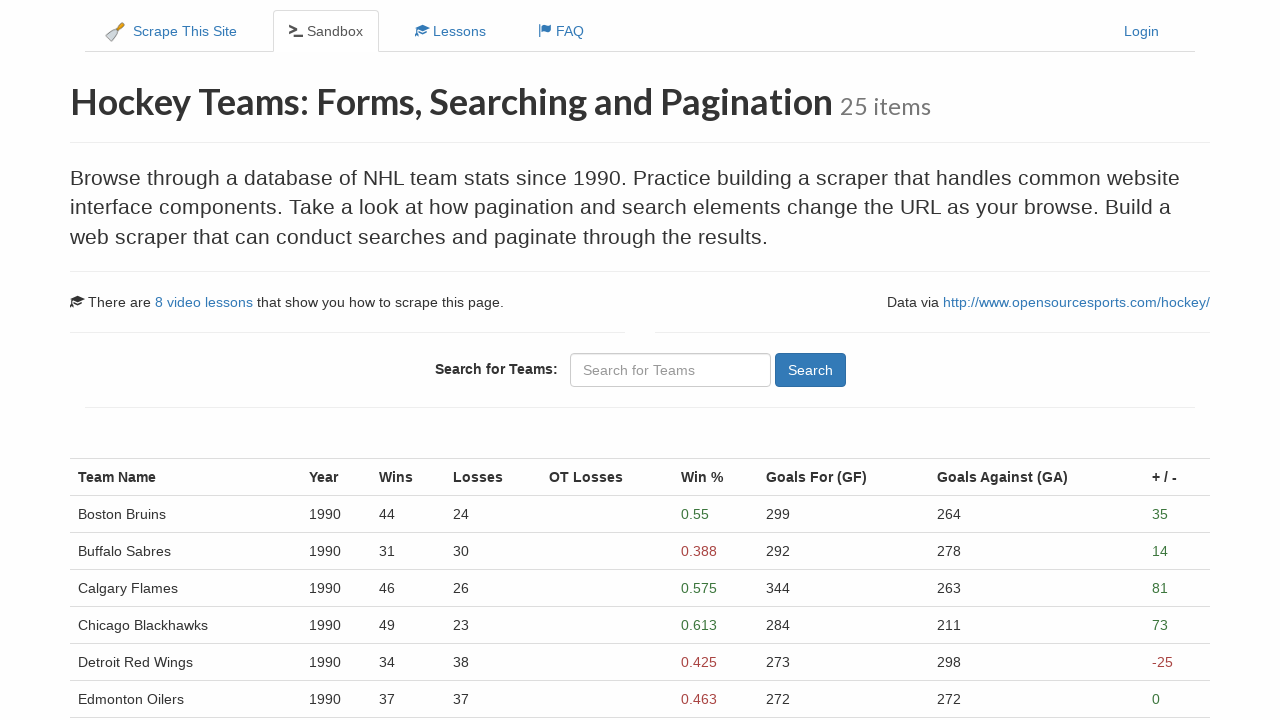

Team name column is present
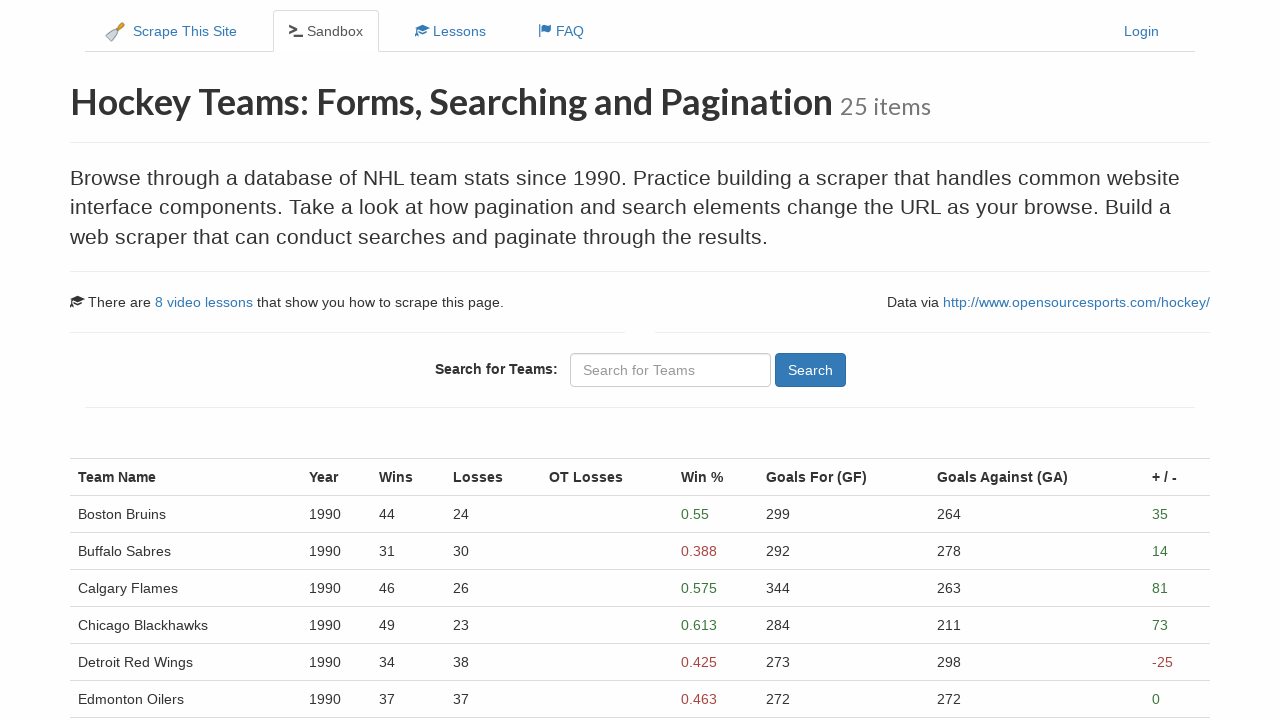

Team year column is present
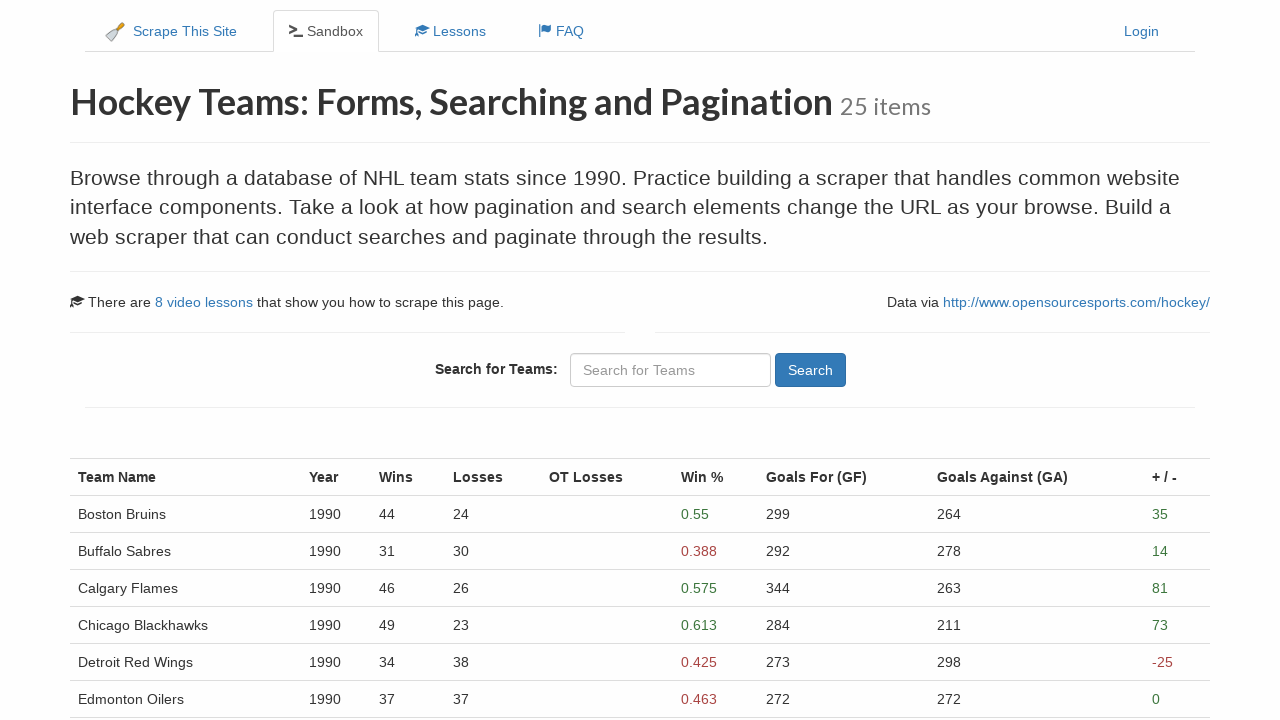

Team percentage column is present
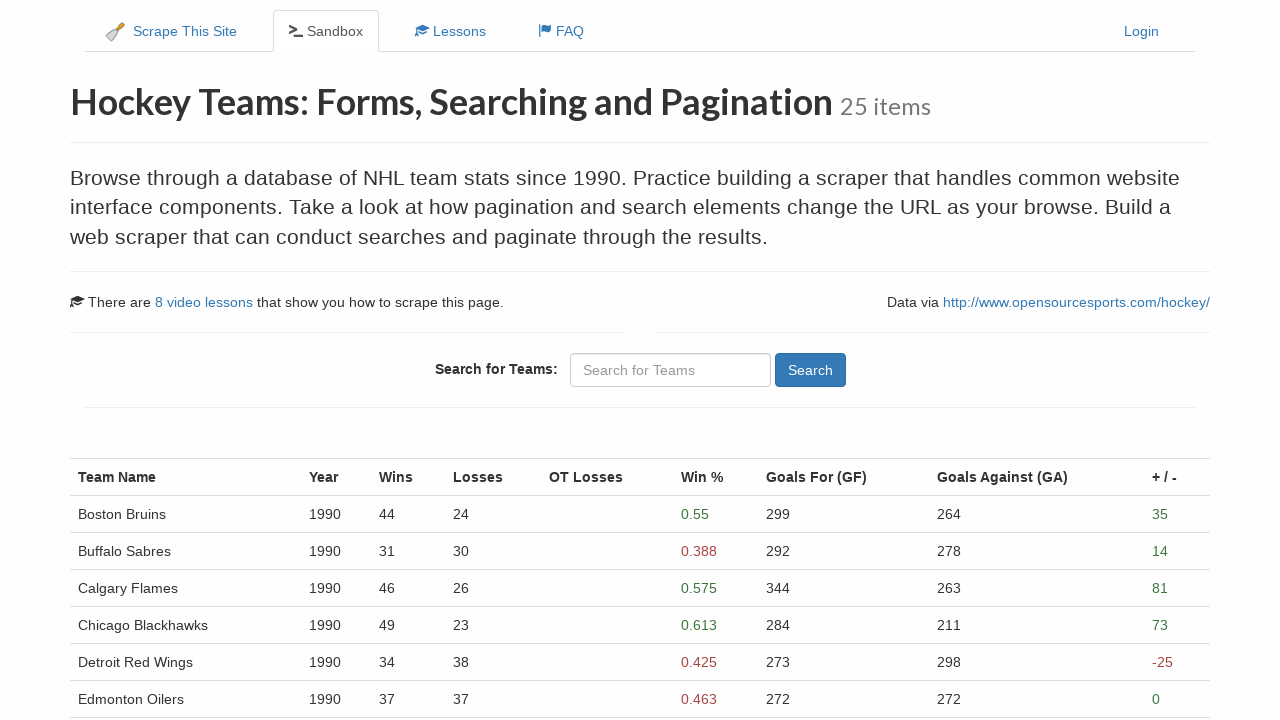

Clicked Next button to navigate to page 3 at (101, 548) on a[aria-label='Next']
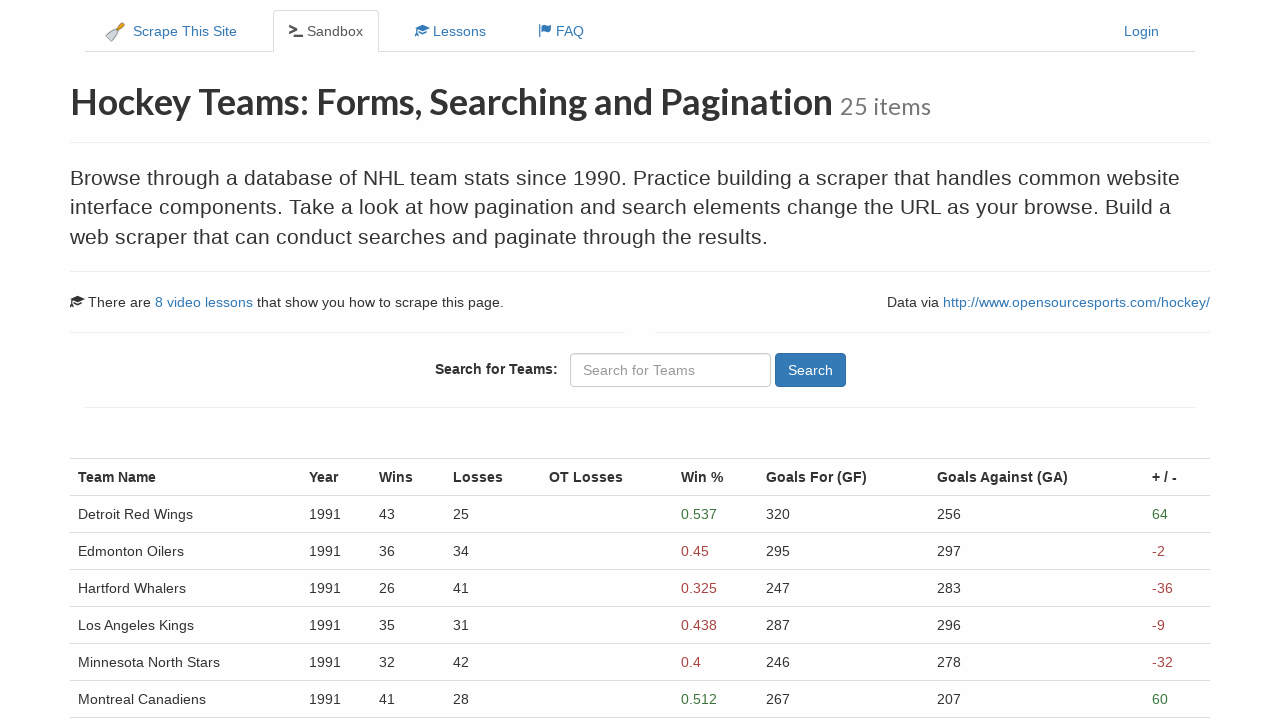

Waited for page transition to complete
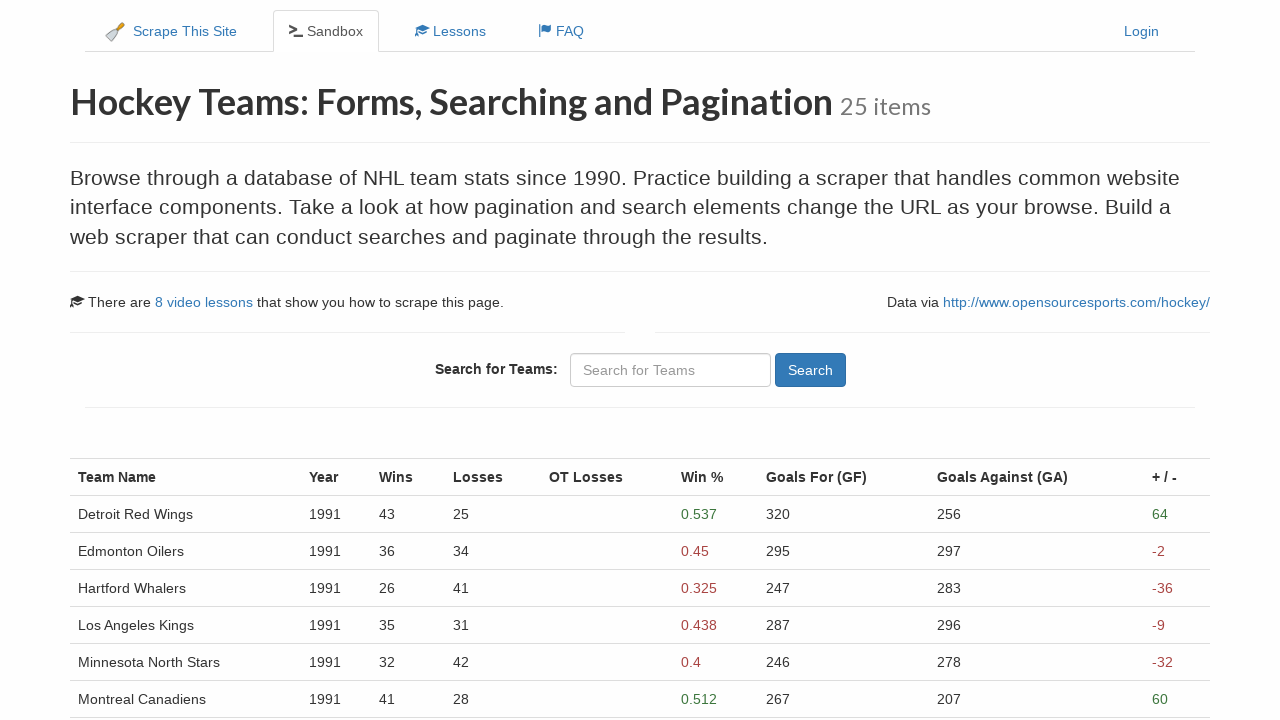

Team data loaded on page 3
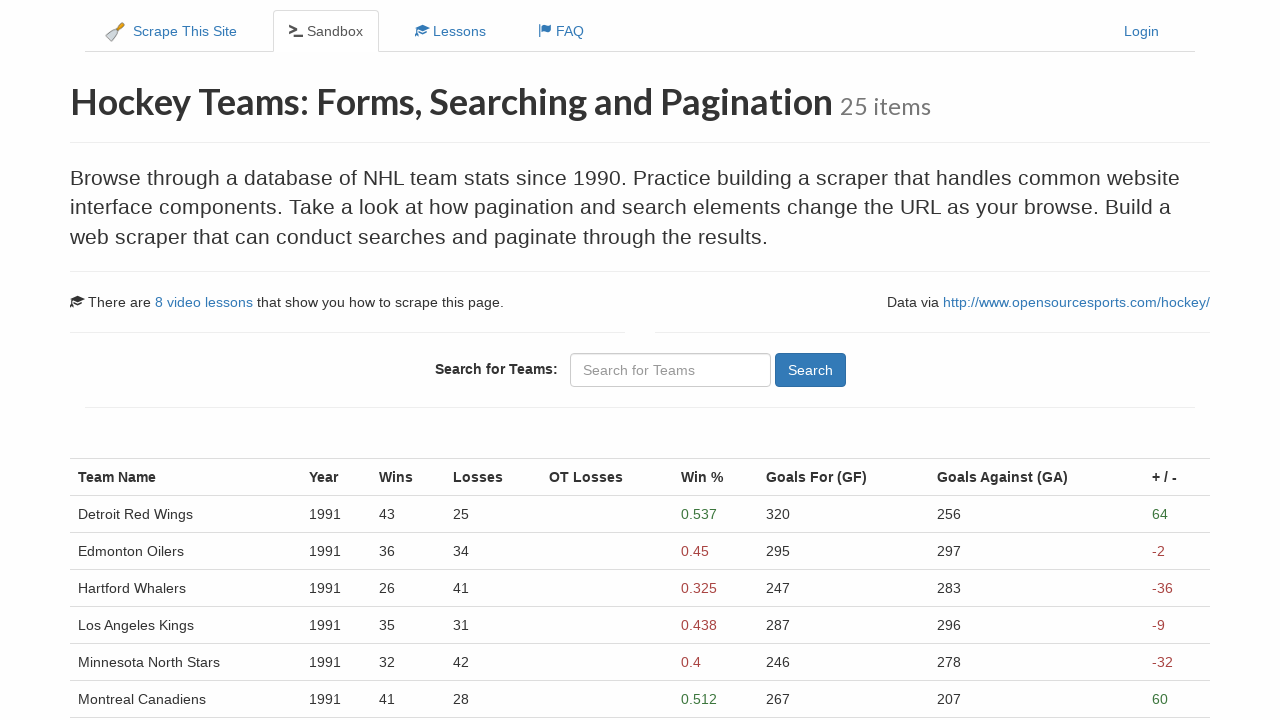

Team name column is present
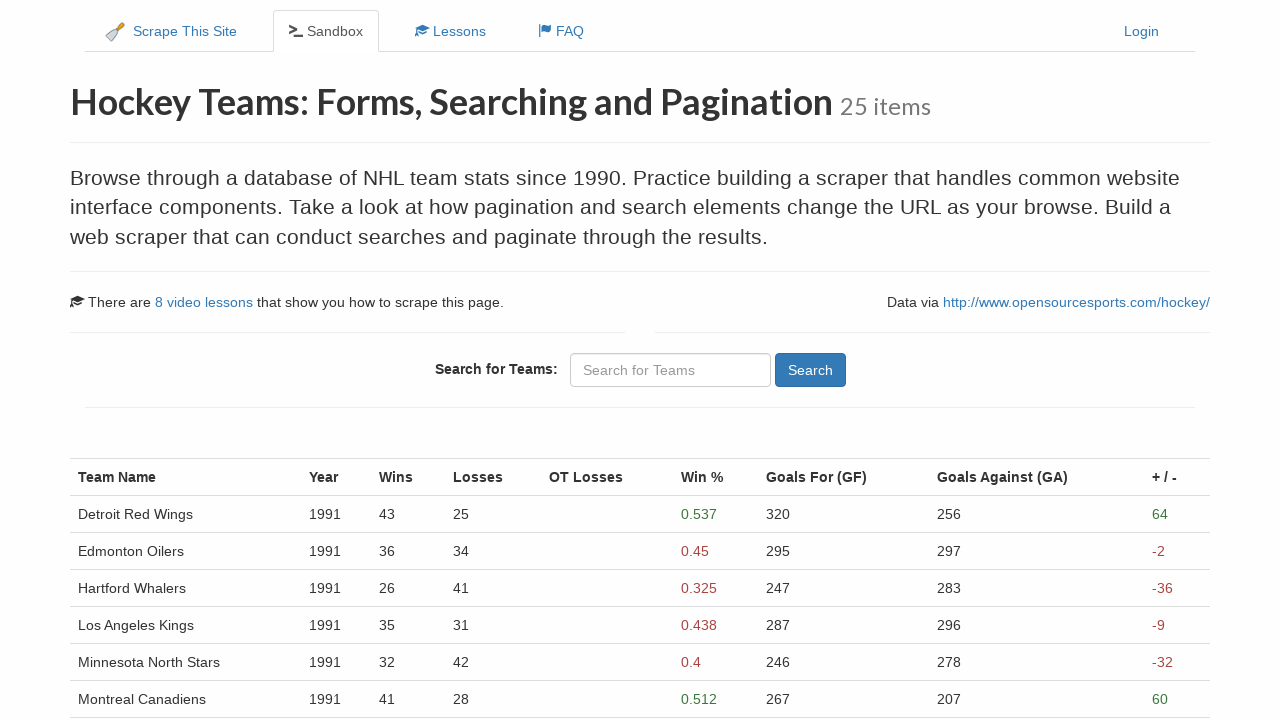

Team year column is present
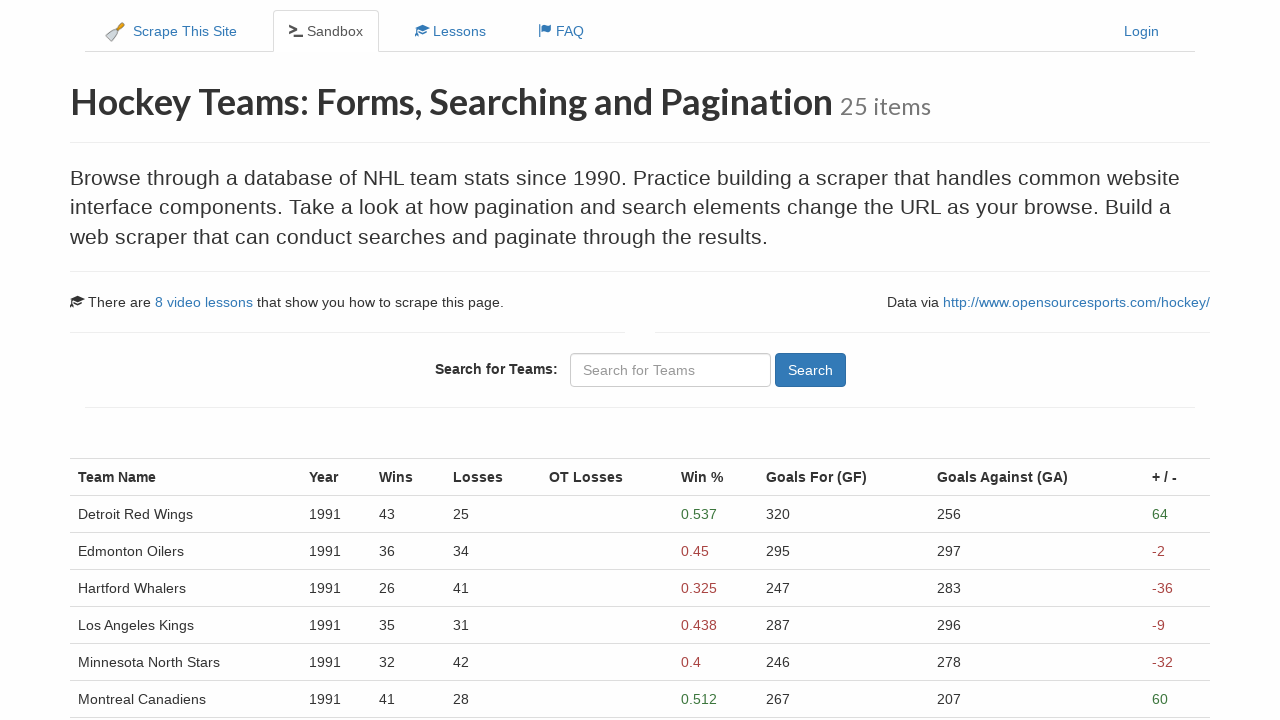

Team percentage column is present
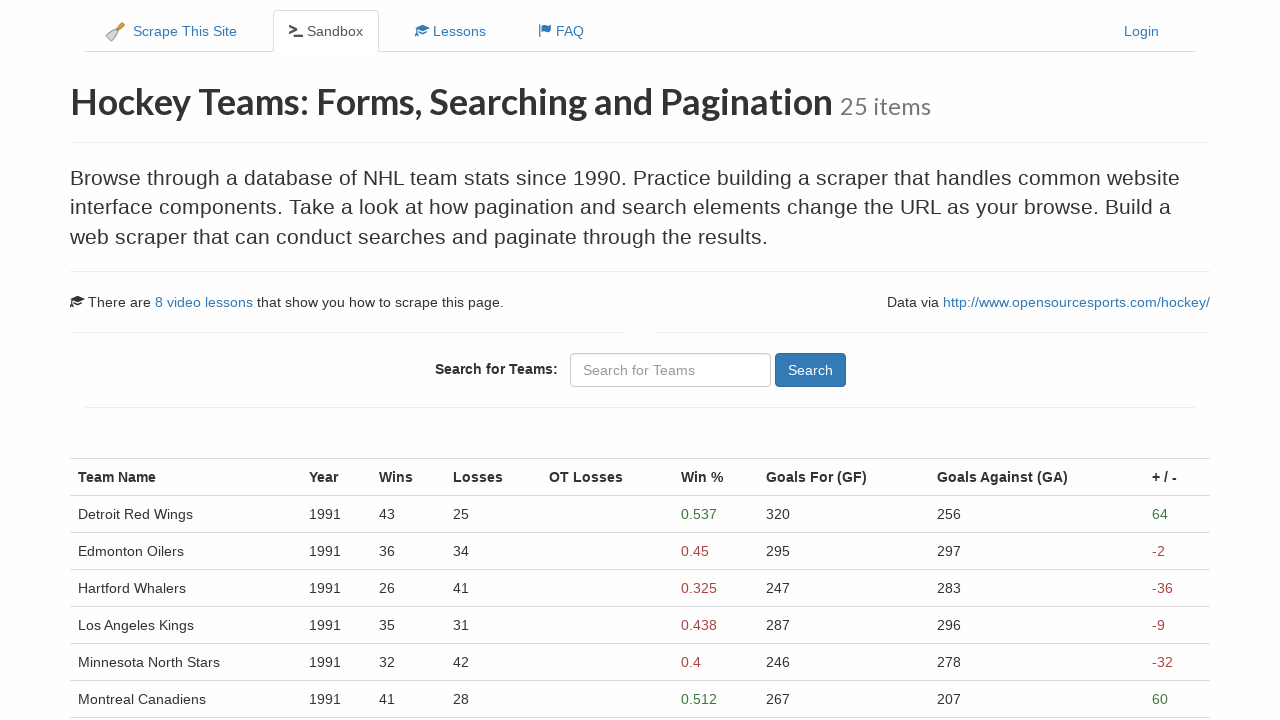

Clicked Next button to navigate to page 4 at (142, 548) on a[aria-label='Next']
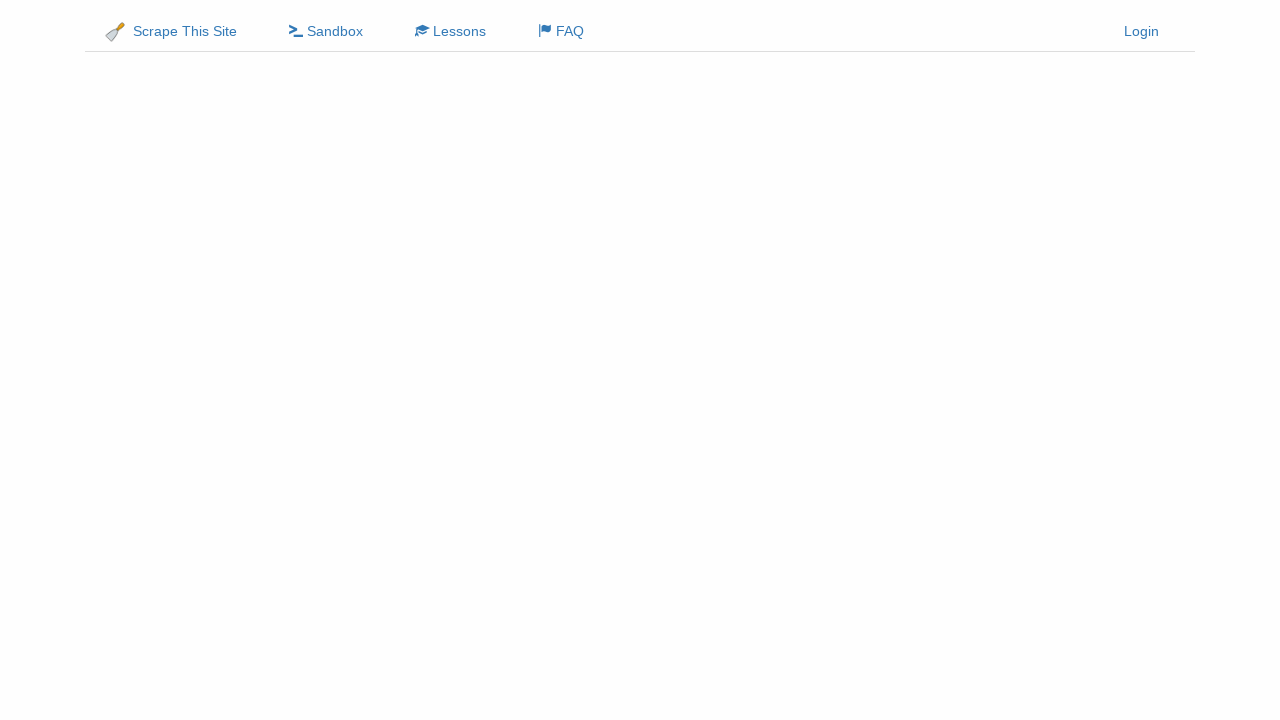

Waited for page transition to complete
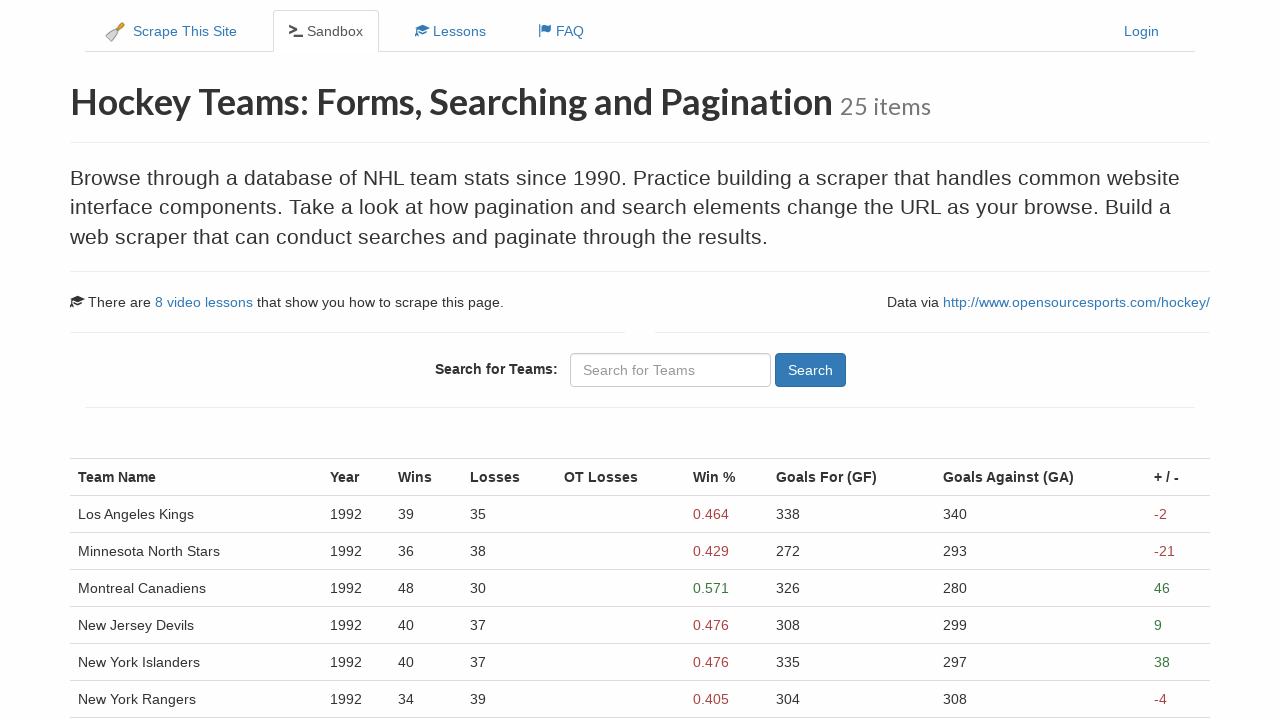

Team data loaded on page 4
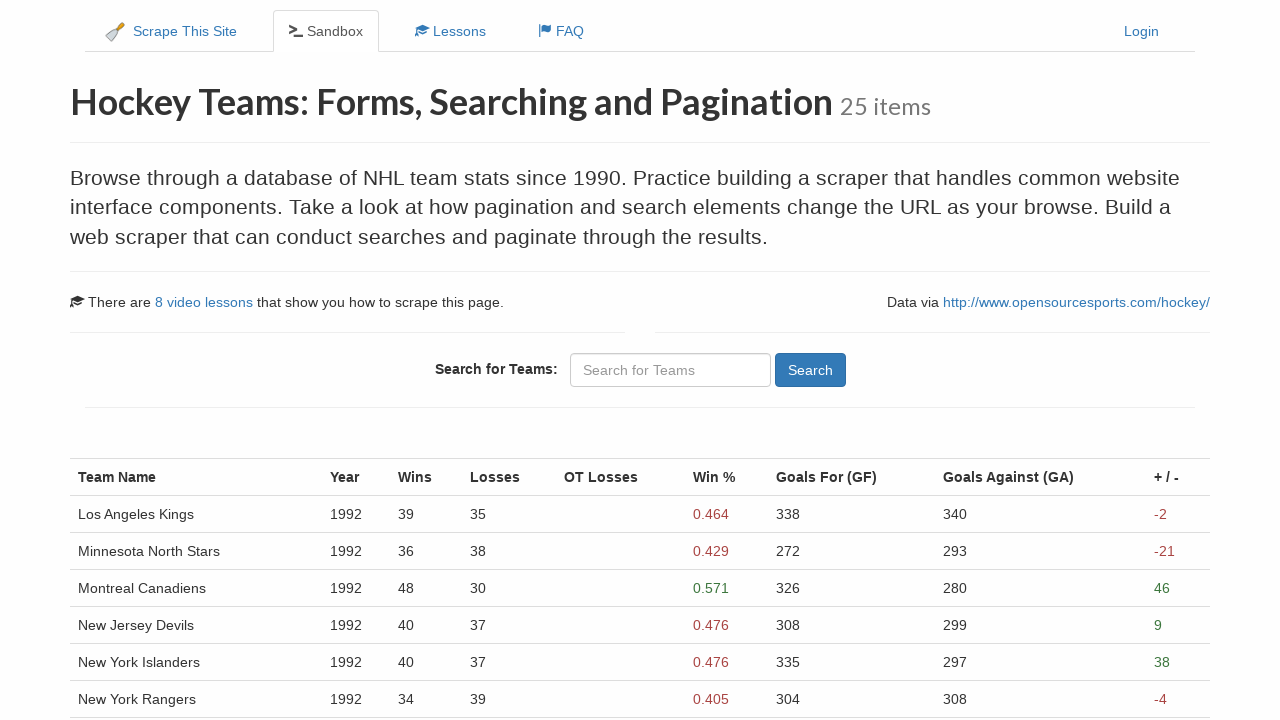

Team name column is present
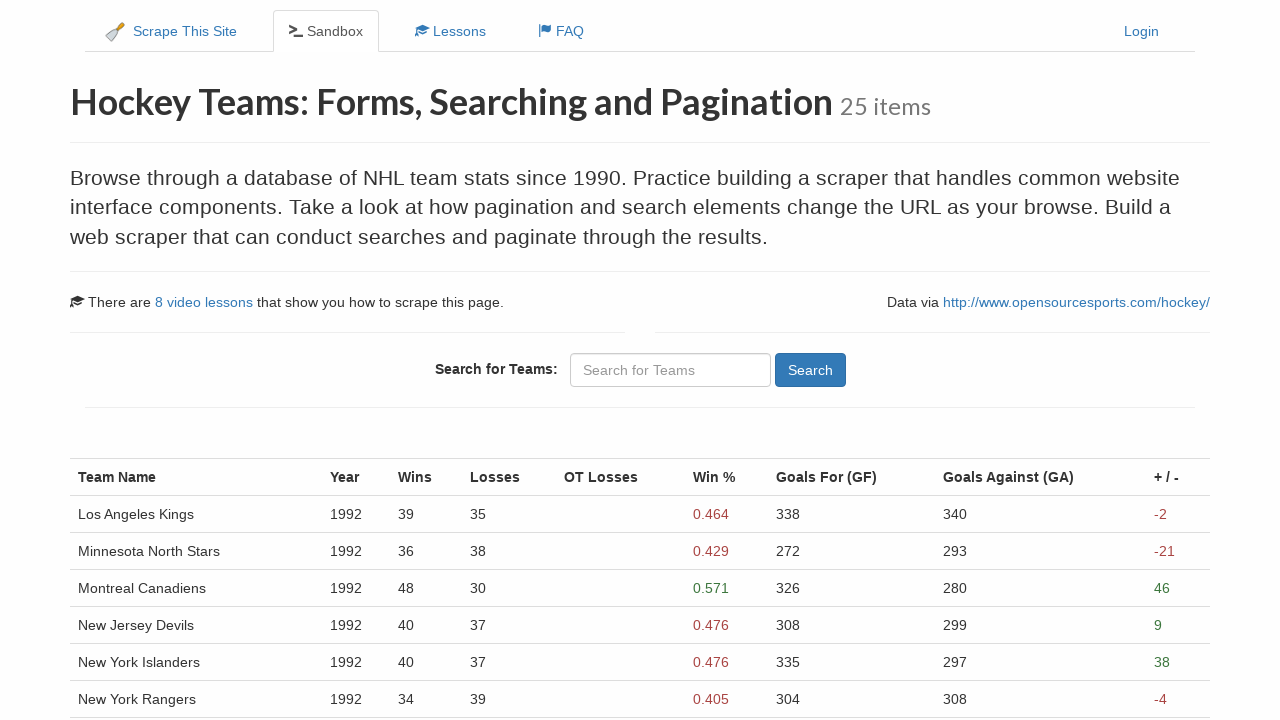

Team year column is present
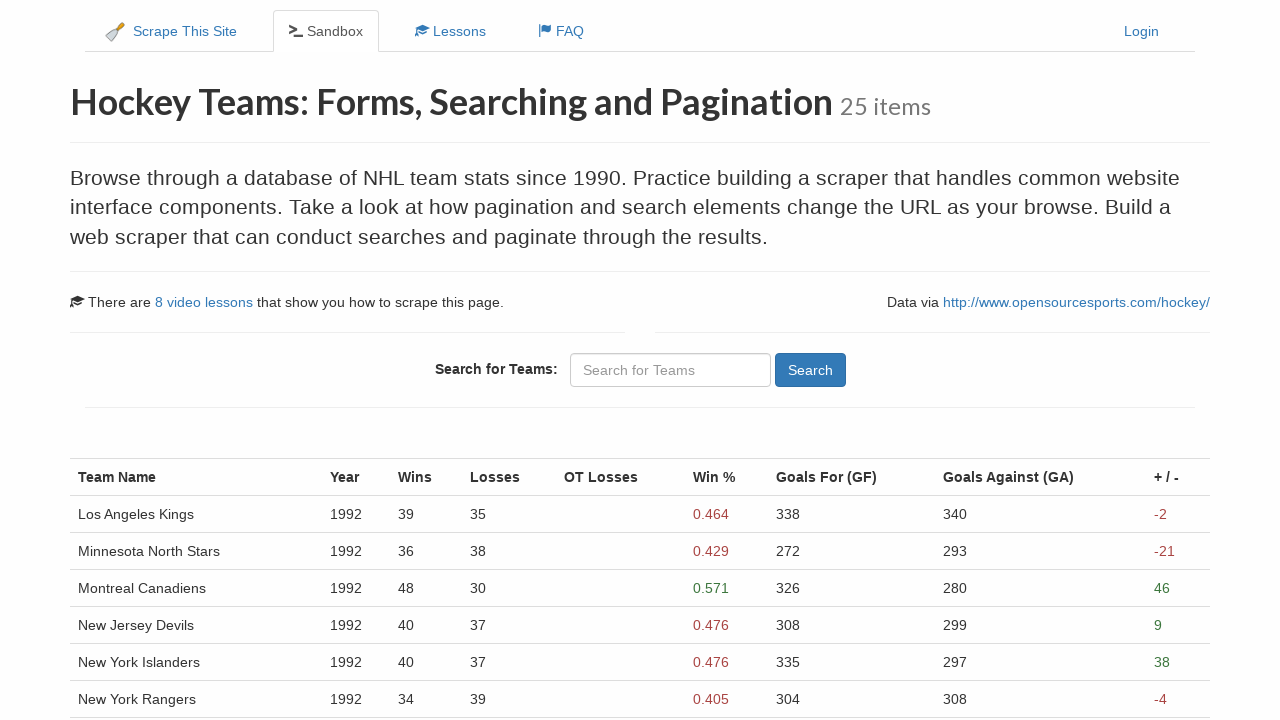

Team percentage column is present
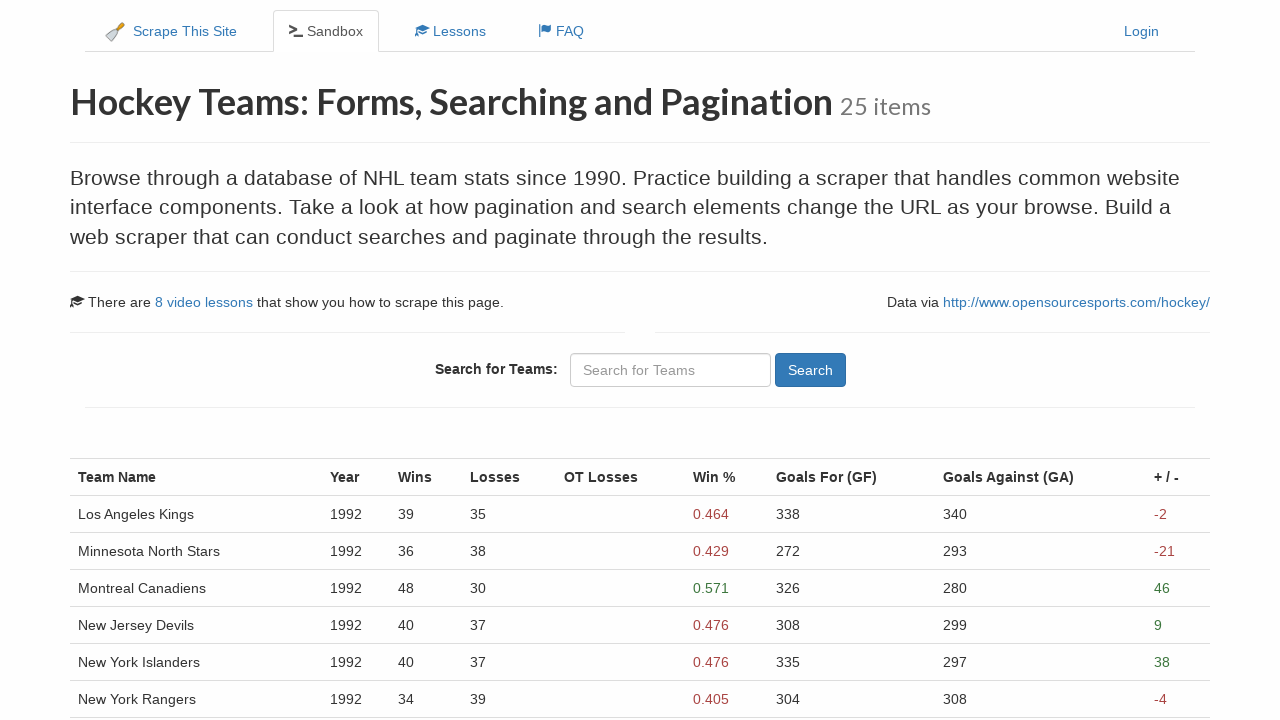

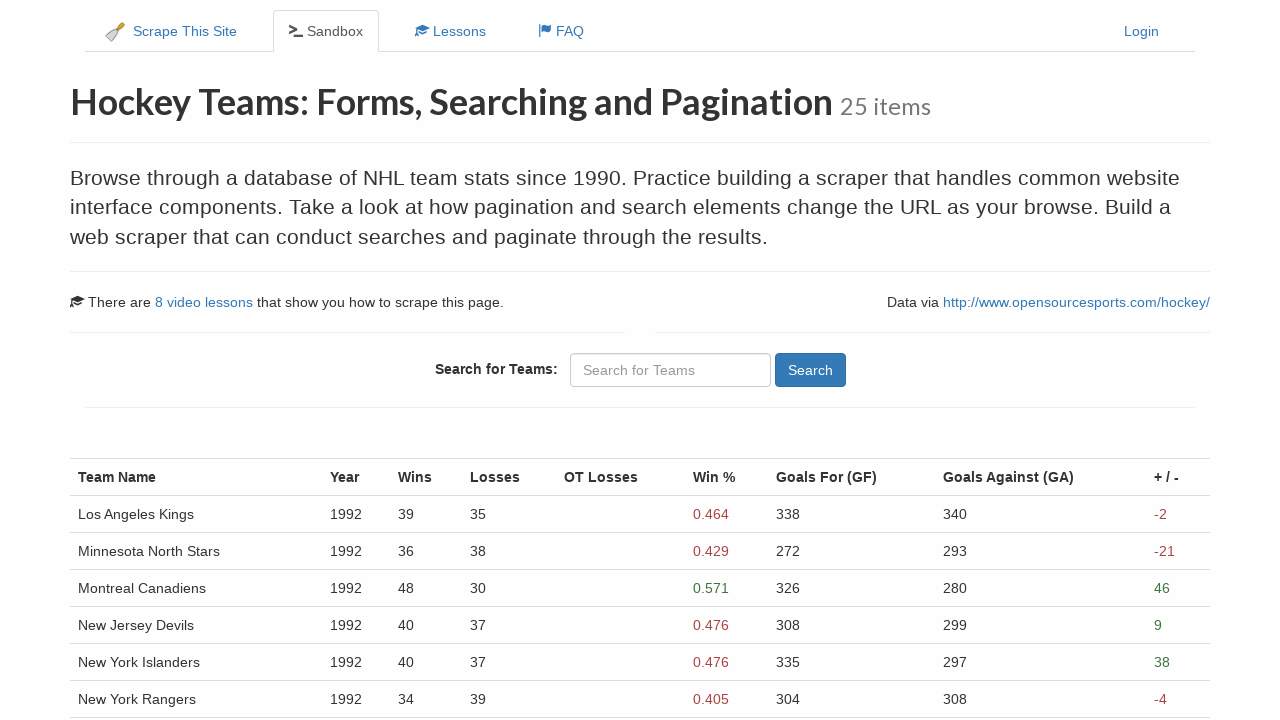